Tests an explicit wait scenario where the script waits for a price to change to 100, then clicks a book button, calculates a mathematical result based on a displayed value, enters the answer, and submits it.

Starting URL: https://suninjuly.github.io/explicit_wait2.html

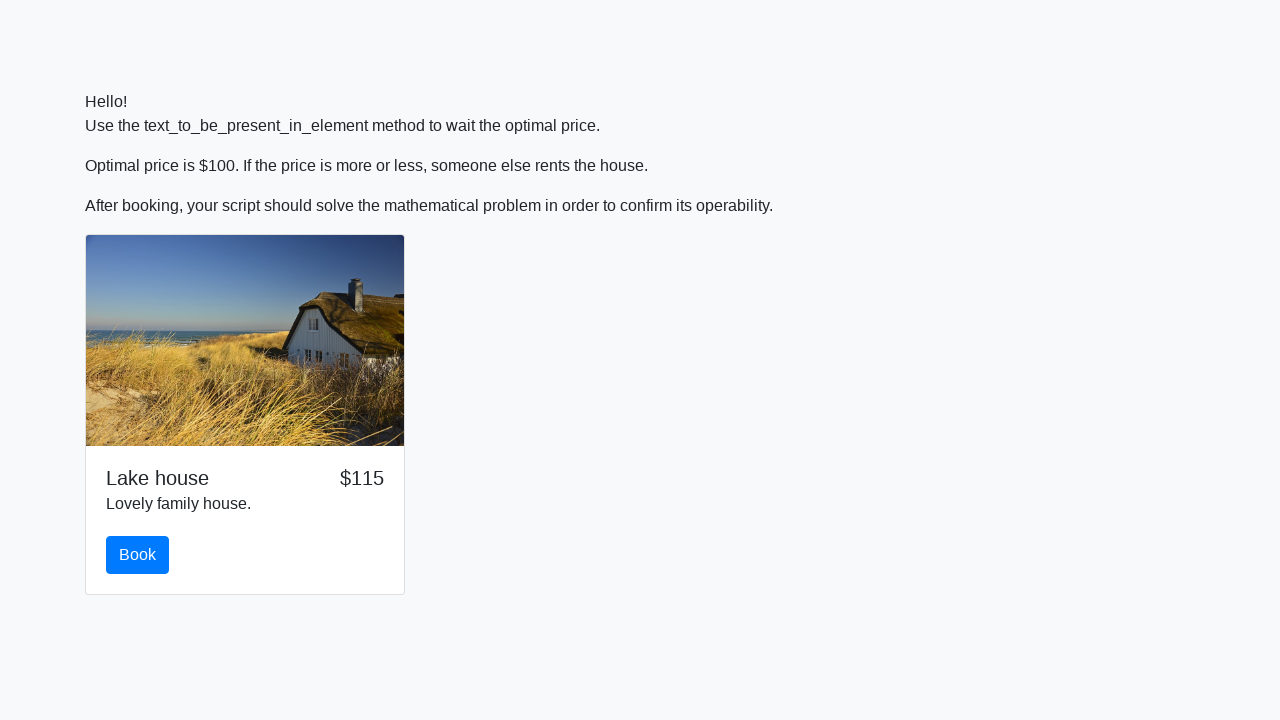

Waited for price element to change to 100
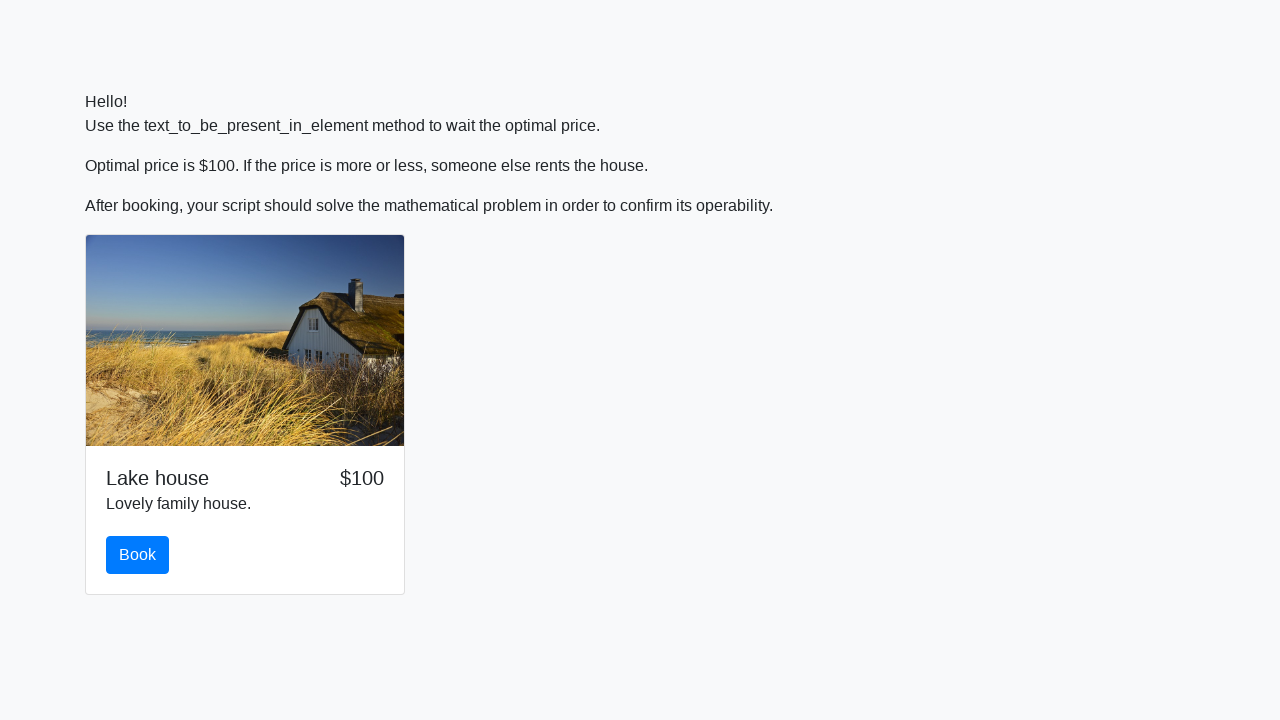

Clicked the book button at (138, 555) on #book
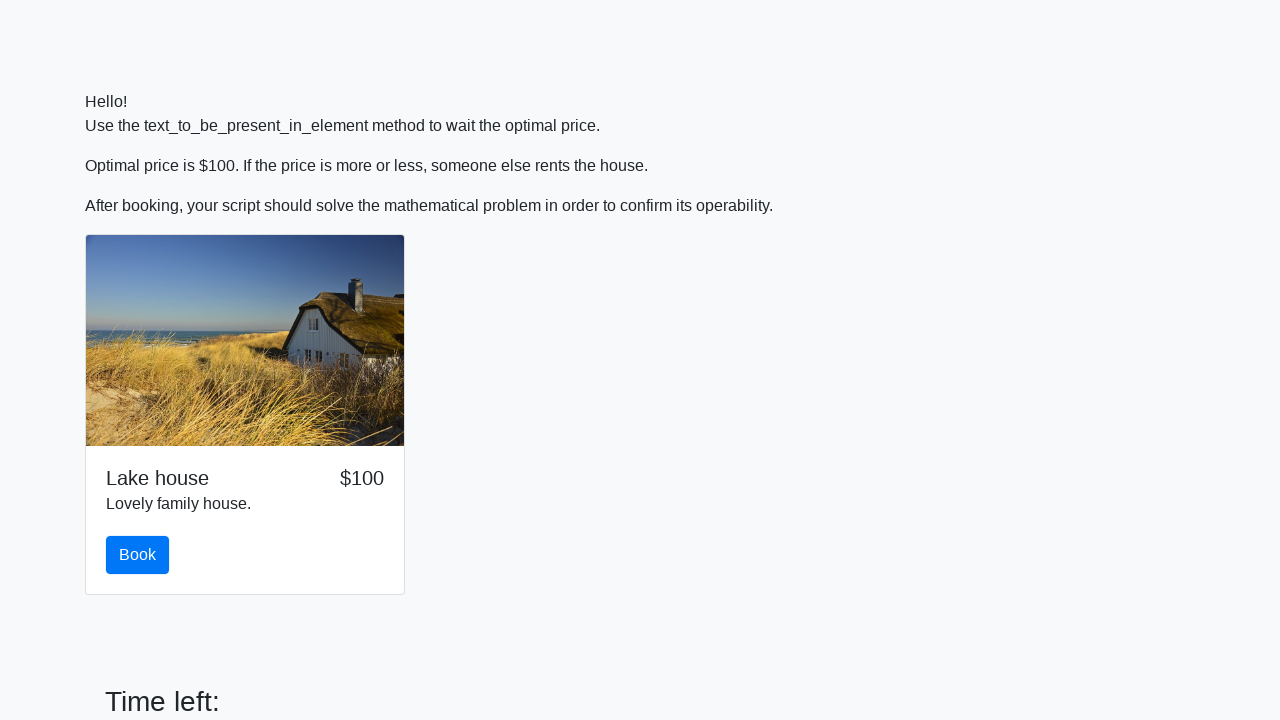

Retrieved input value for calculation
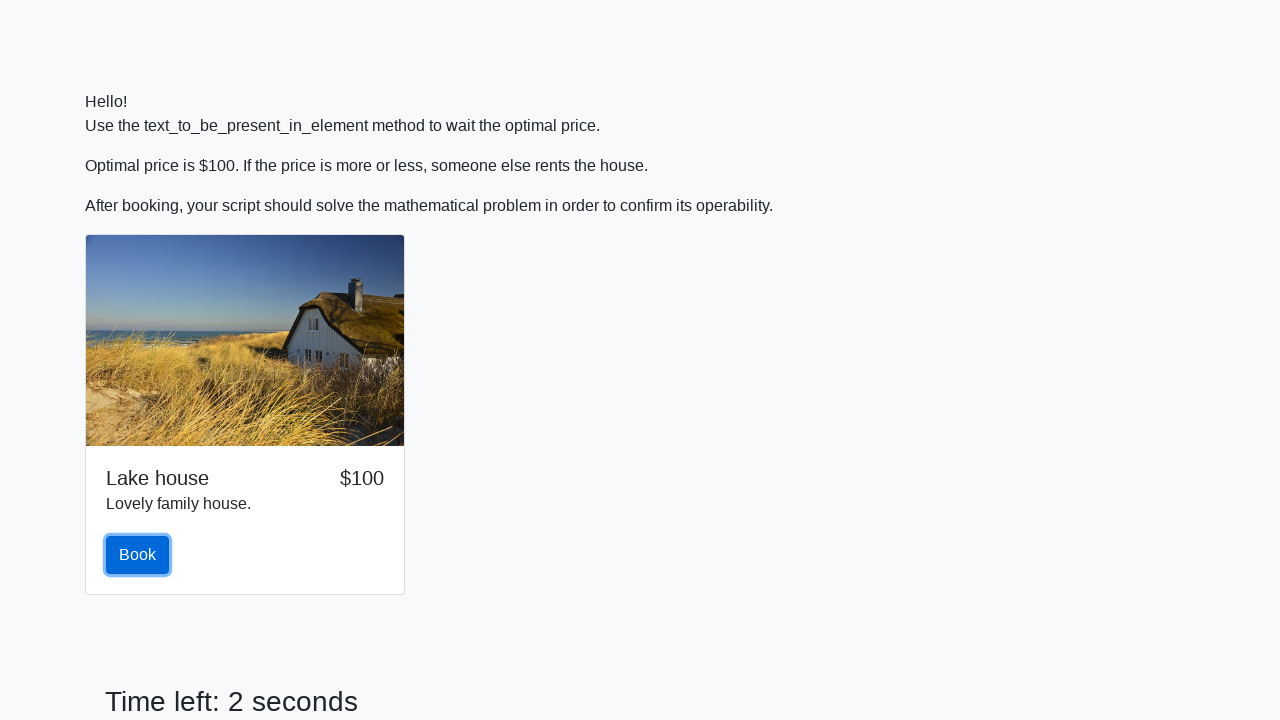

Calculated mathematical result: 1.7892348486602863
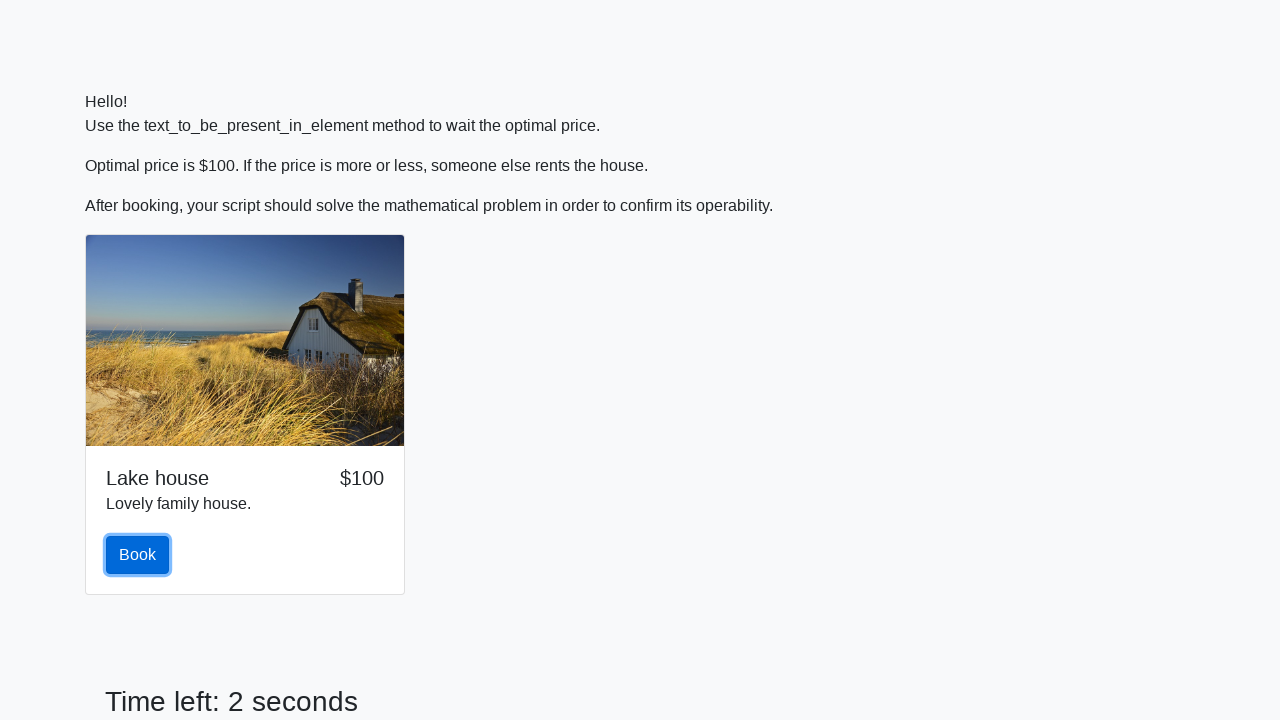

Entered calculated answer into answer field on #answer
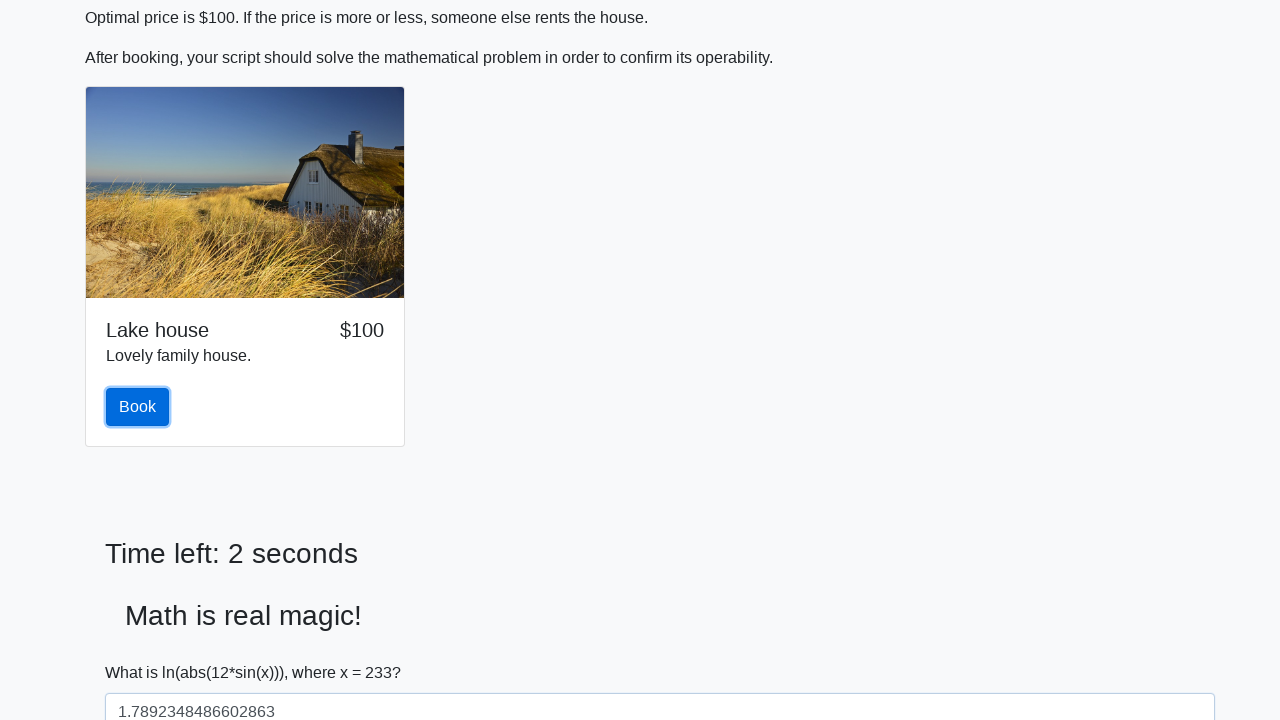

Clicked solve button to submit answer at (143, 651) on #solve
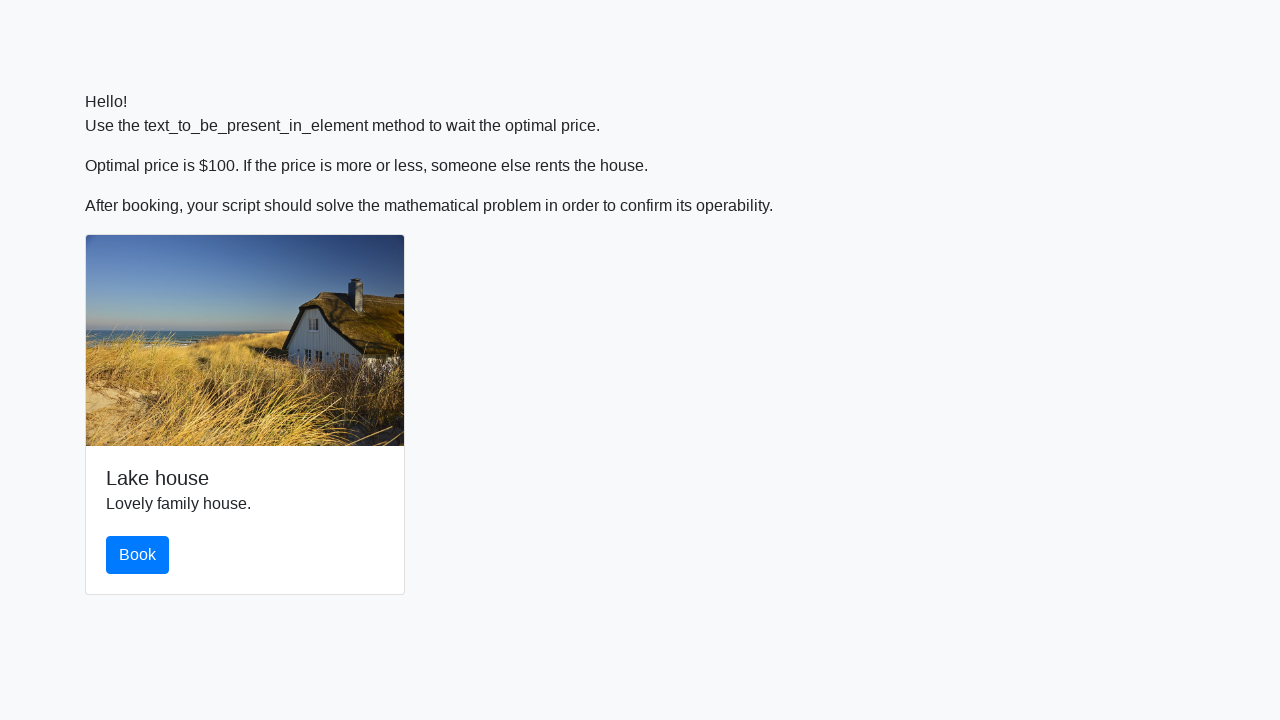

Alert dialog accepted
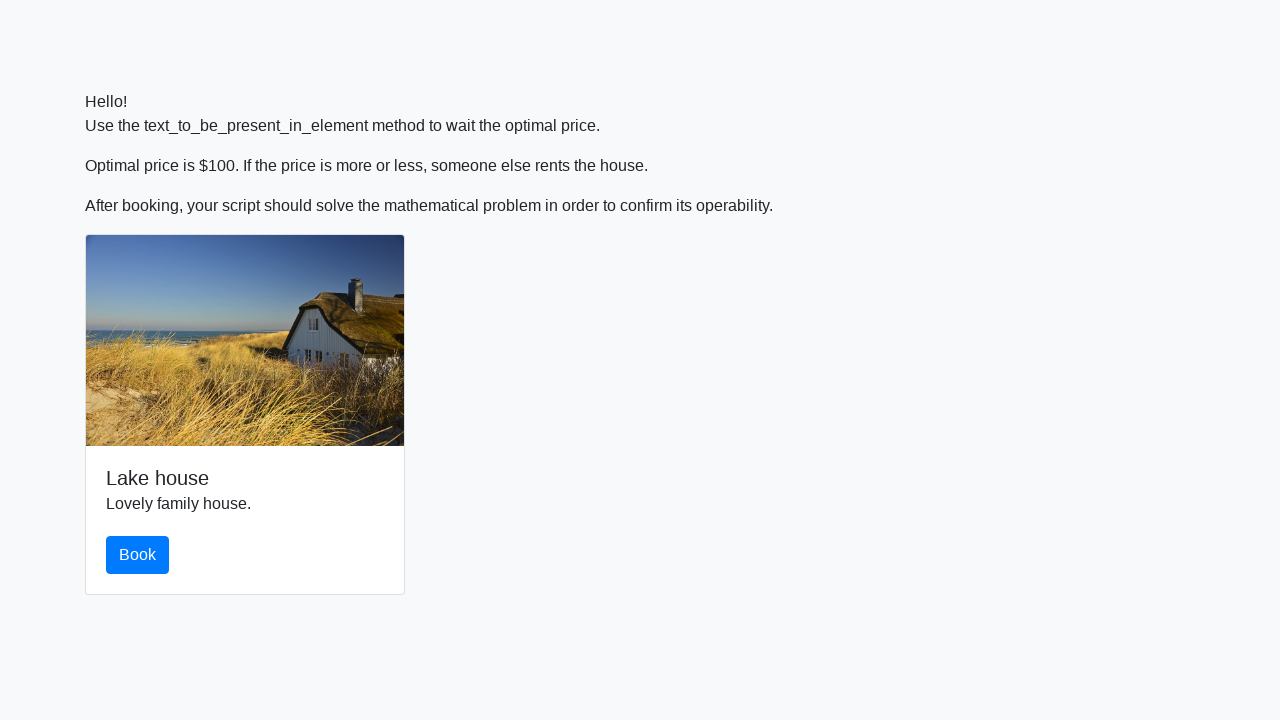

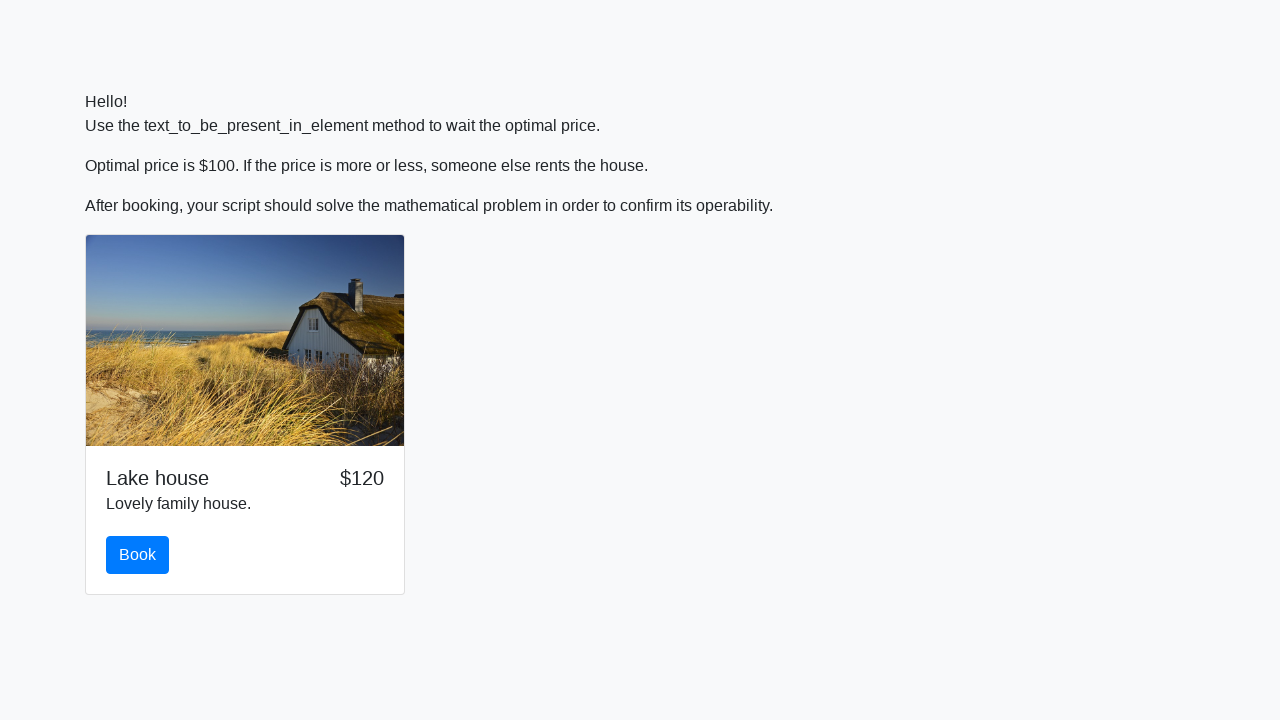